Opens the VWO application page and verifies it loads by checking the page title is accessible.

Starting URL: https://app.vwo.com

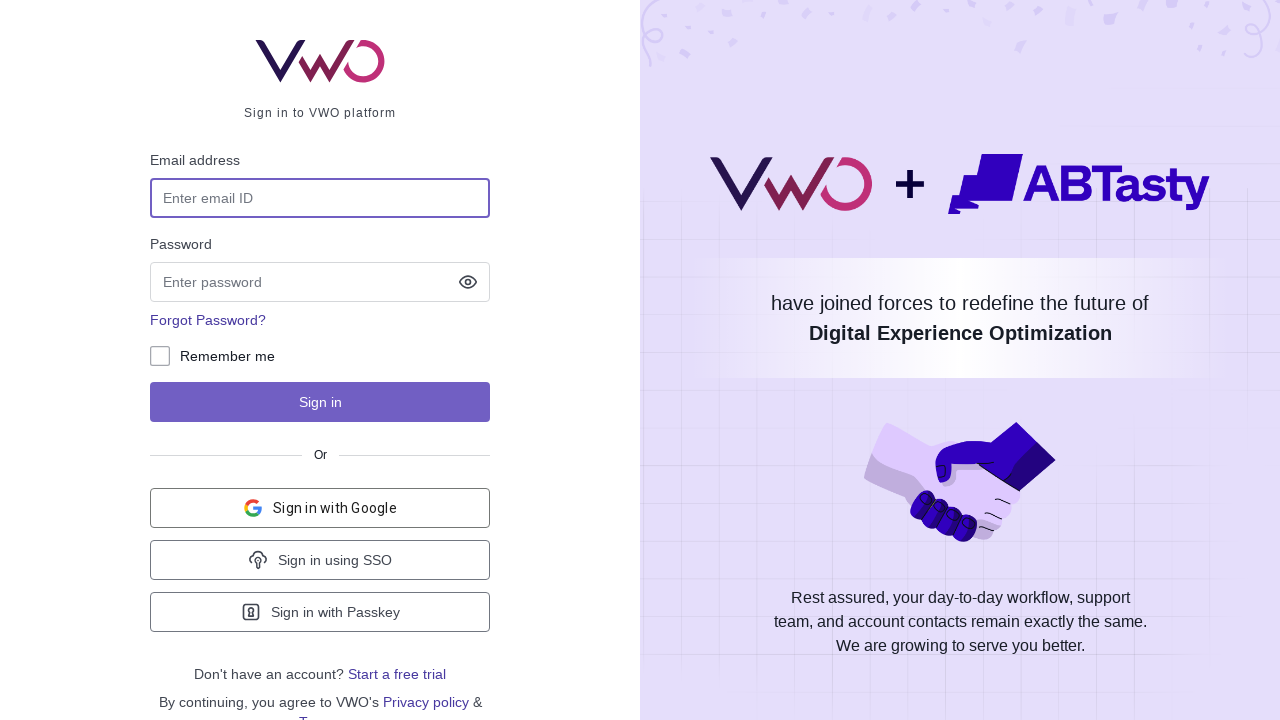

Navigated to VWO application page at https://app.vwo.com
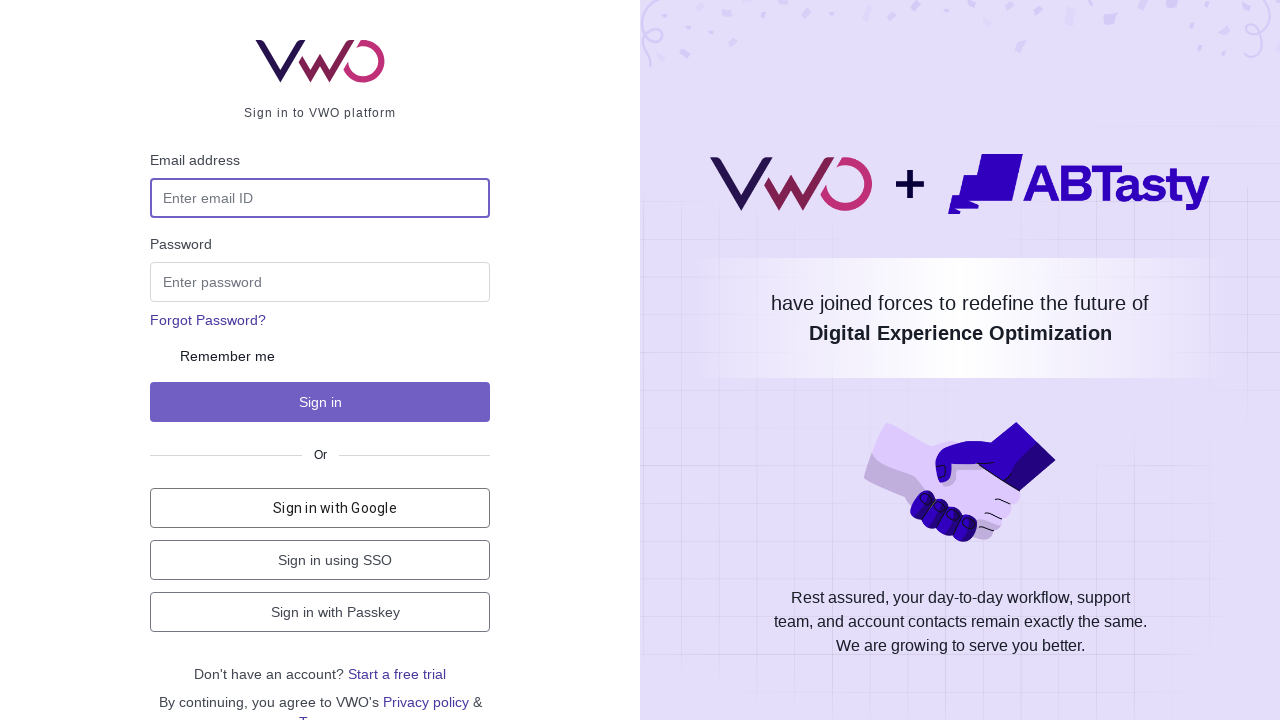

Page loaded and DOM content is ready
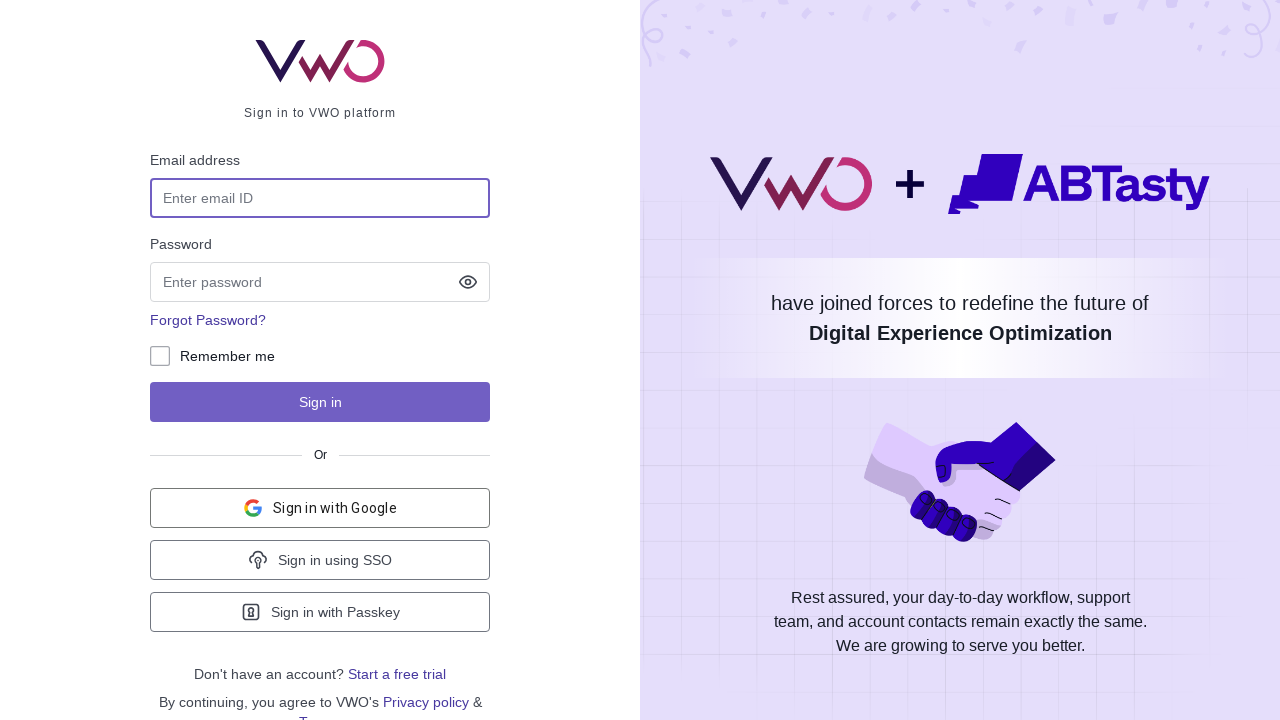

Retrieved page title: 'Login - VWO'
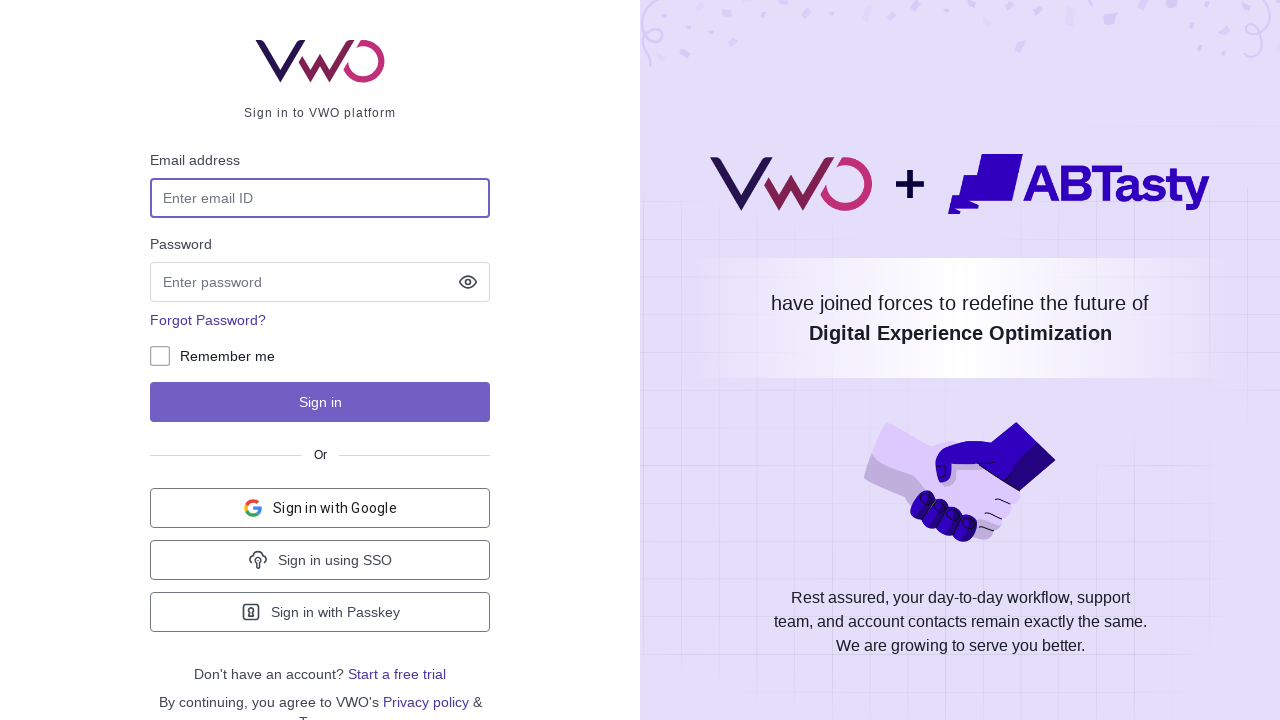

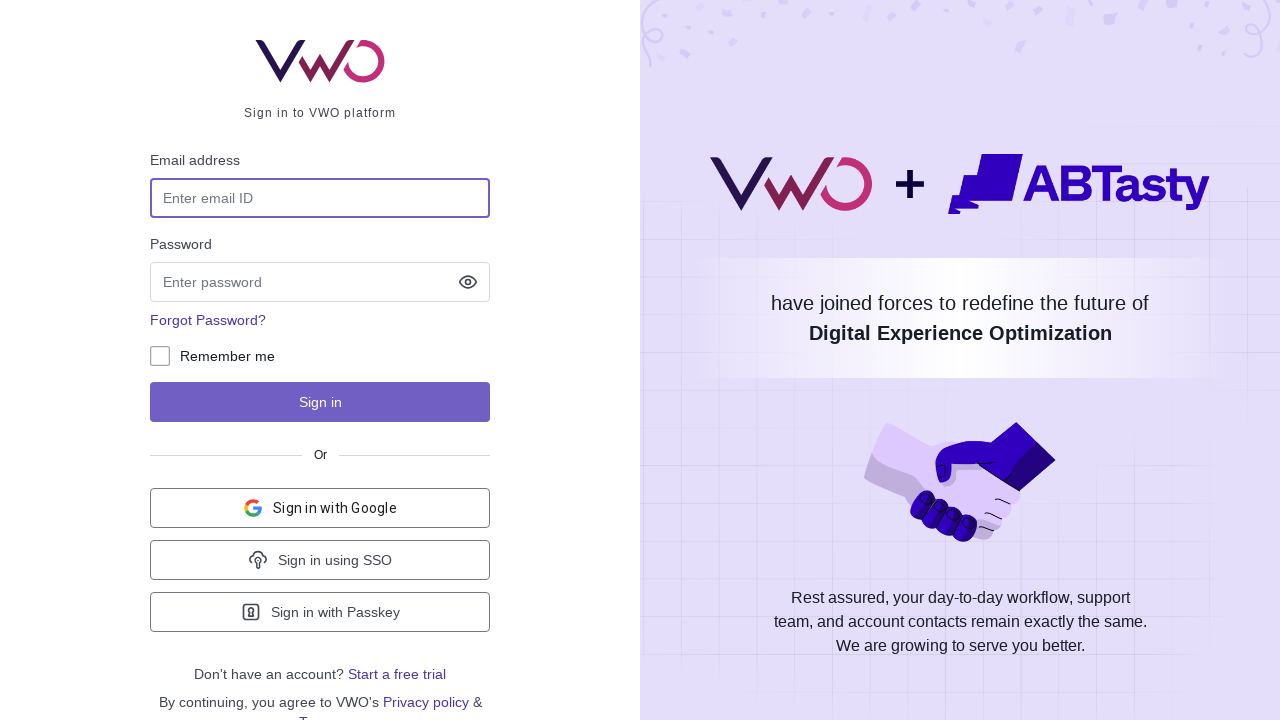